Tests alert handling by clicking a button to display an alert, reading its text, and accepting it

Starting URL: http://demo.automationtesting.in/Alerts.html

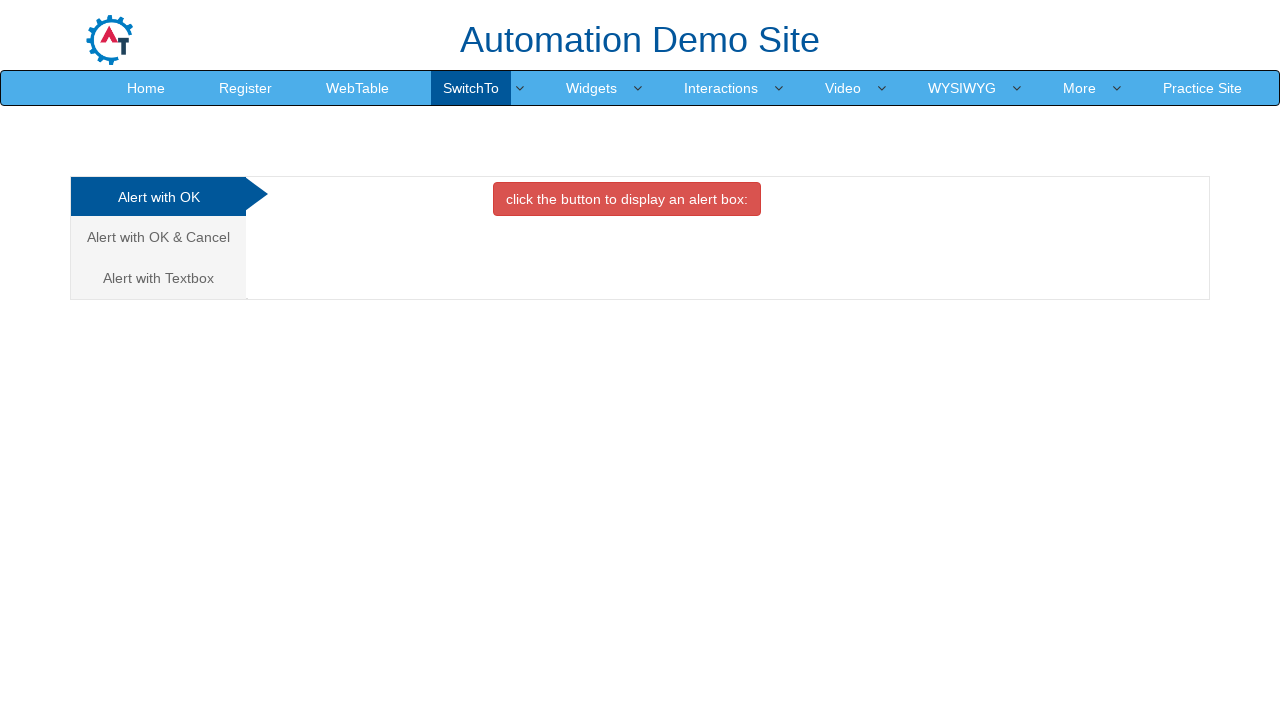

Clicked button to display alert box at (627, 199) on button[onclick='alertbox()']
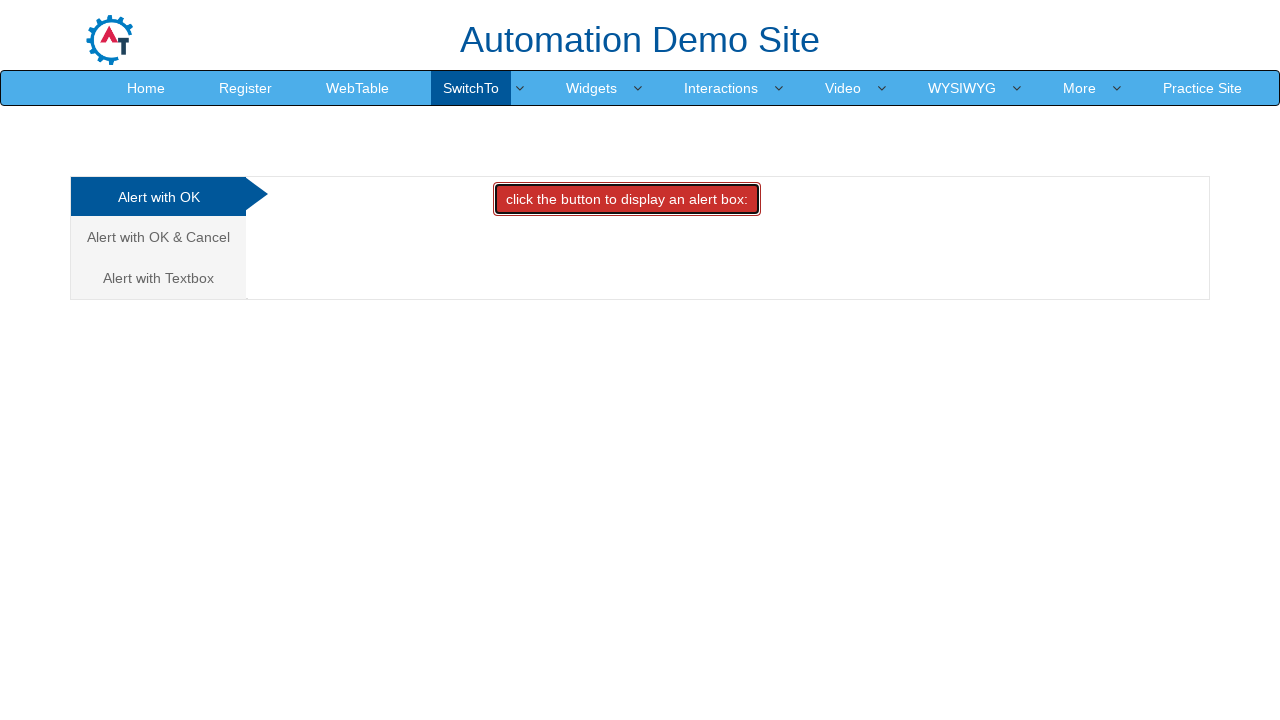

Set up dialog handler to accept alerts
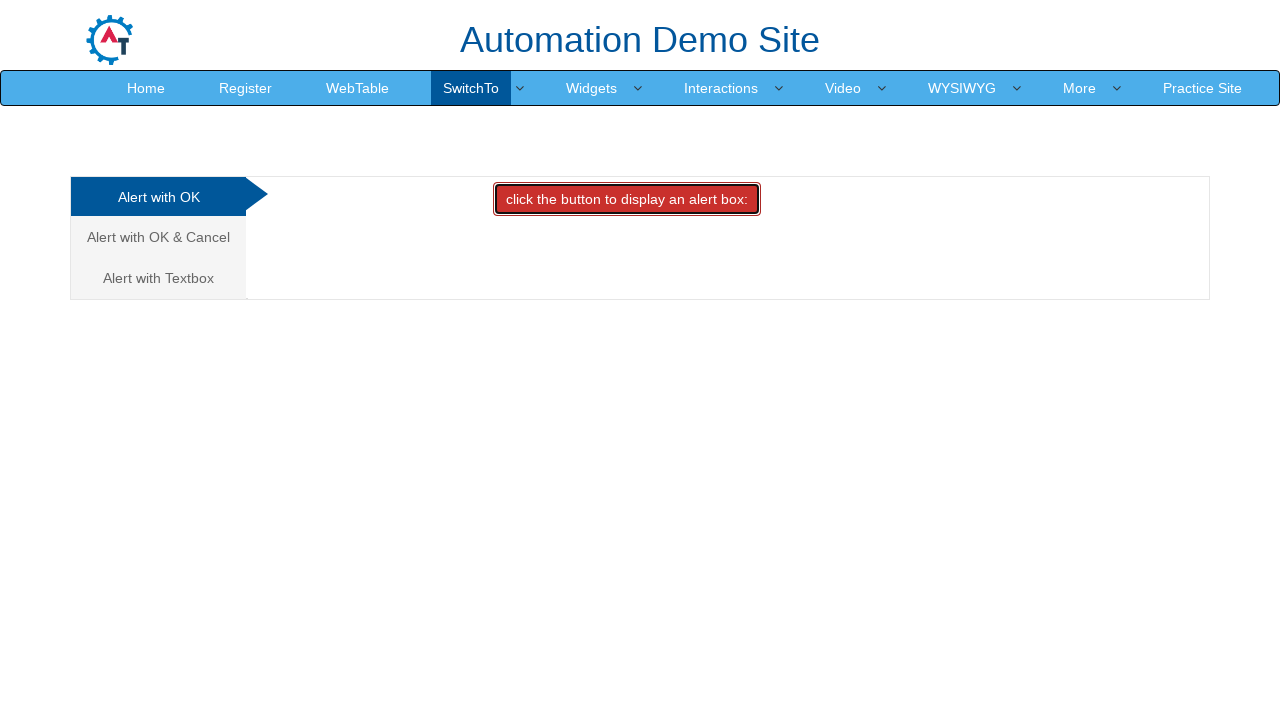

Clicked button to trigger alert and accepted it at (627, 199) on button[onclick='alertbox()']
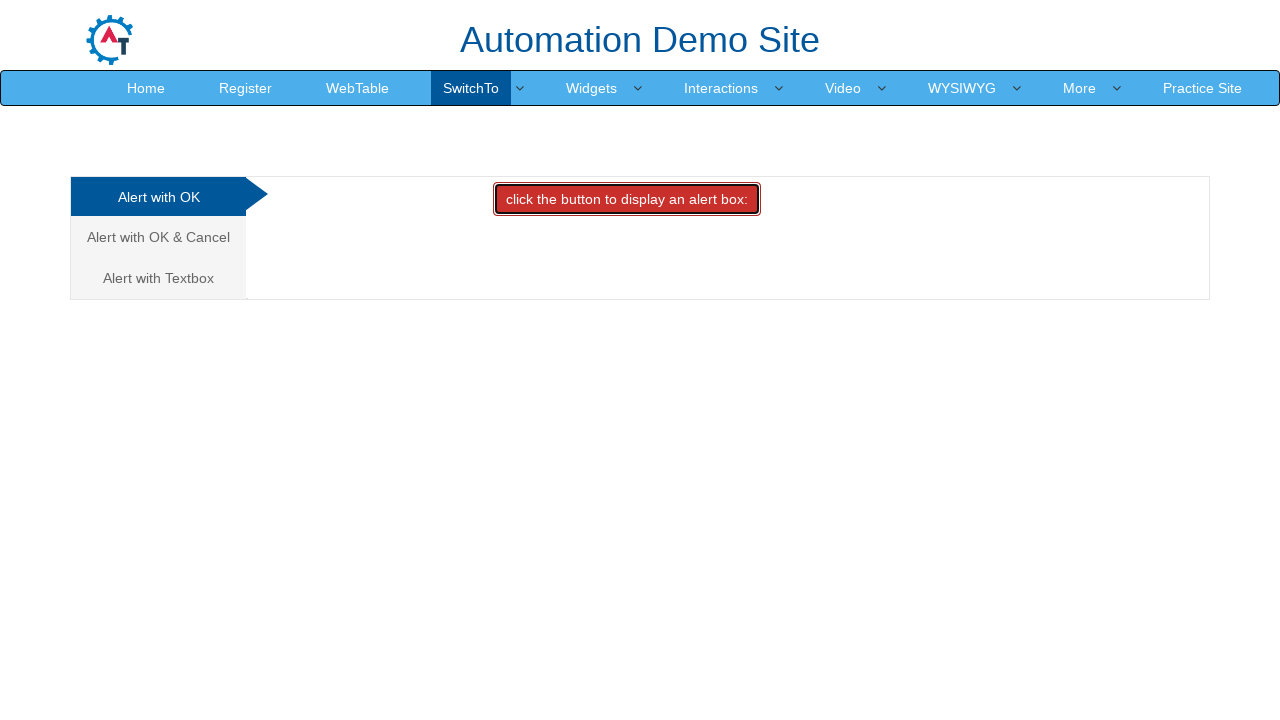

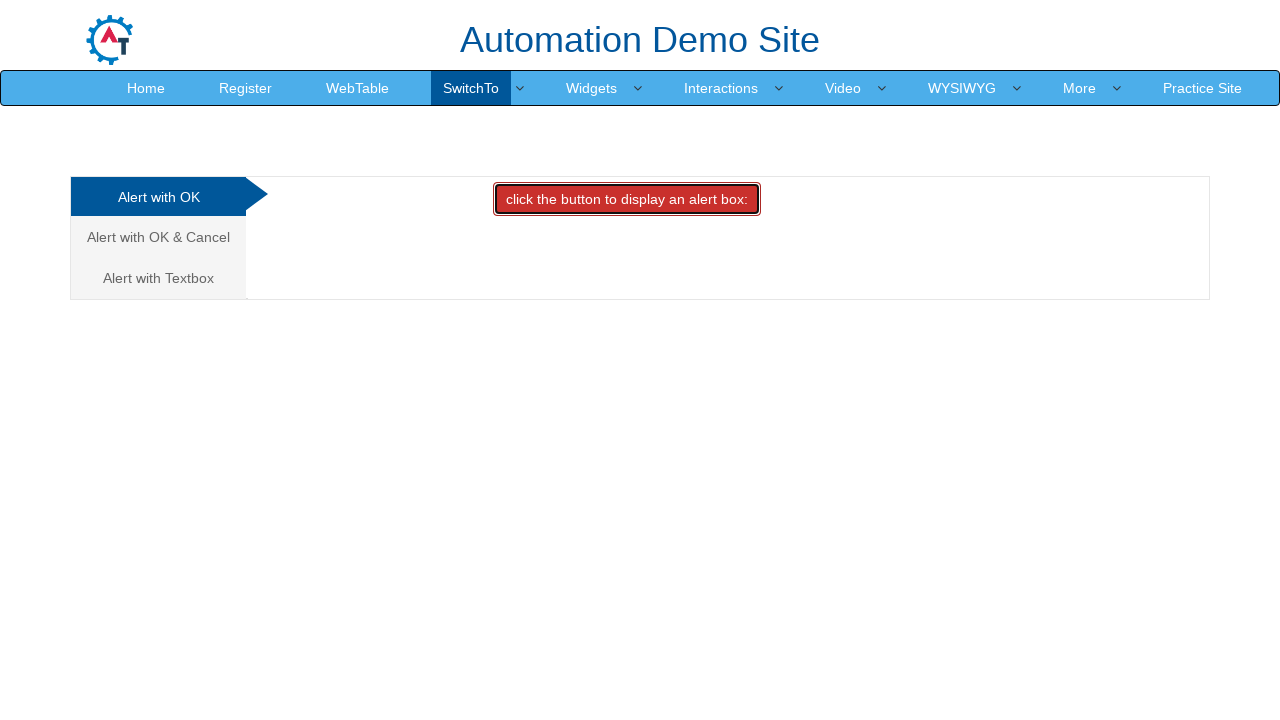